Tests slider functionality by locating a slider element and dragging it 200 pixels to the right using drag and drop action

Starting URL: https://demo.automationtesting.in/Slider.html

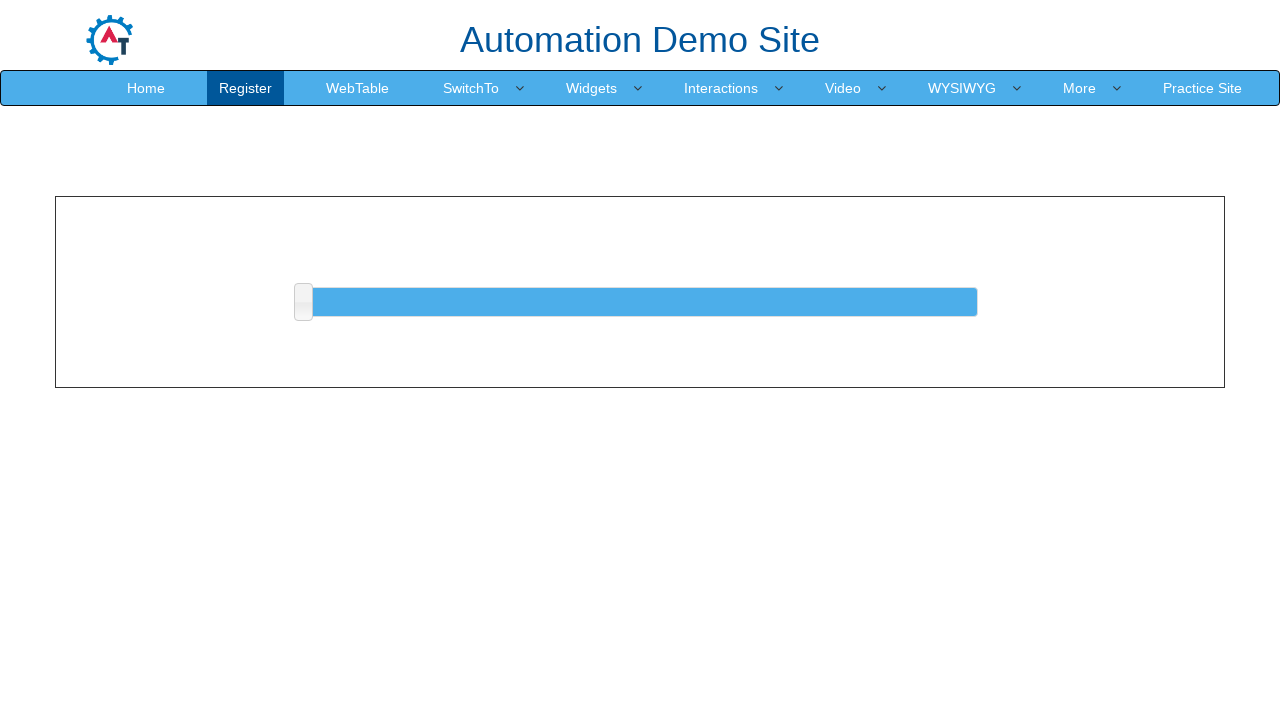

Located slider handle element
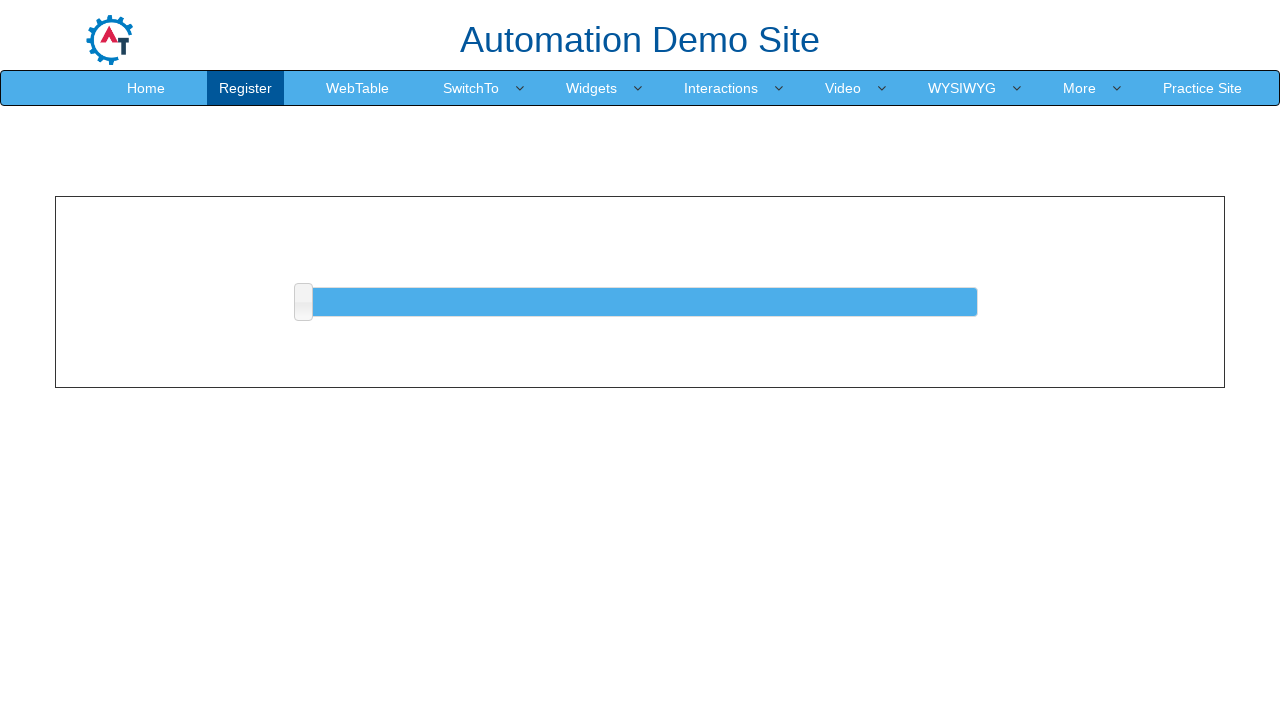

Slider handle is visible
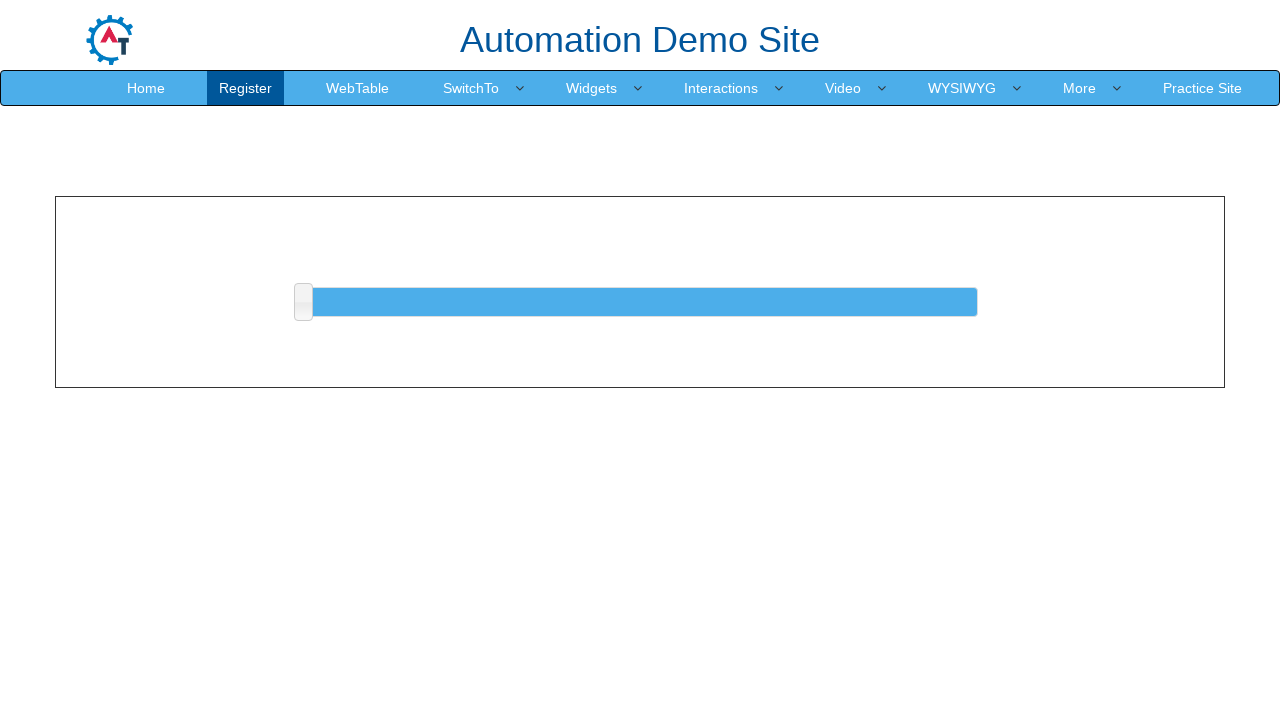

Retrieved slider handle bounding box
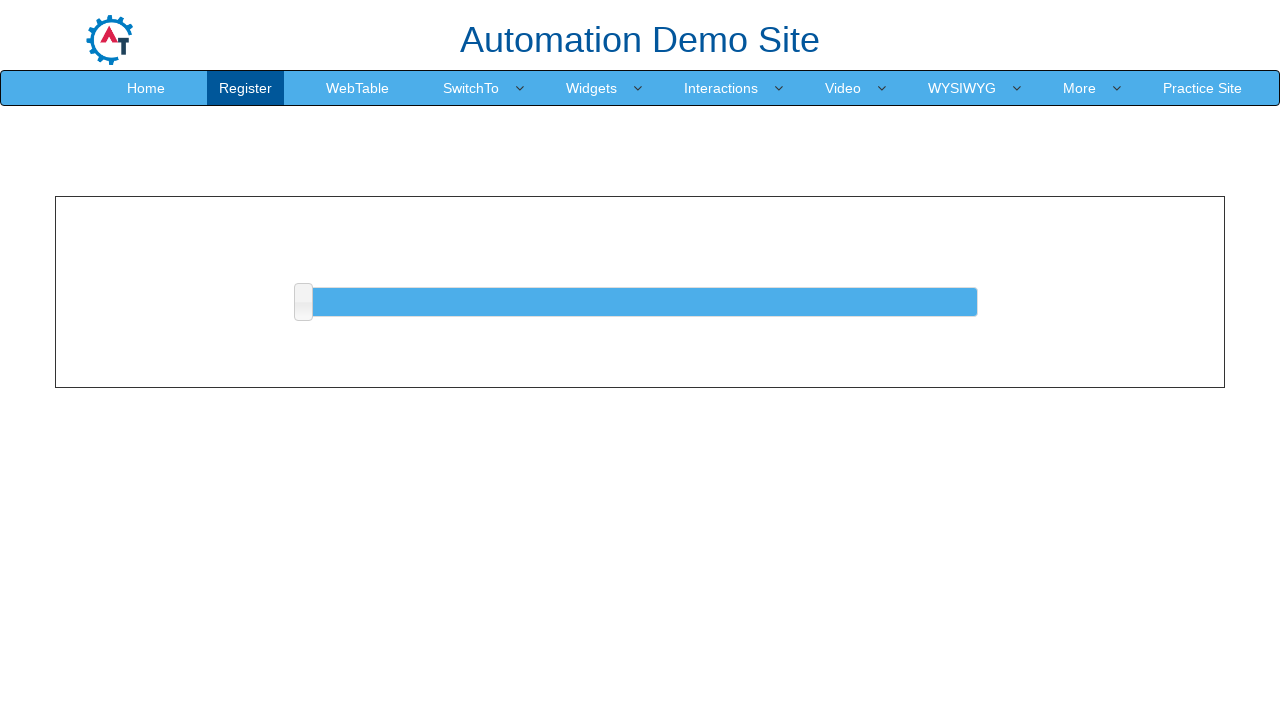

Moved mouse to slider handle center at (303, 302)
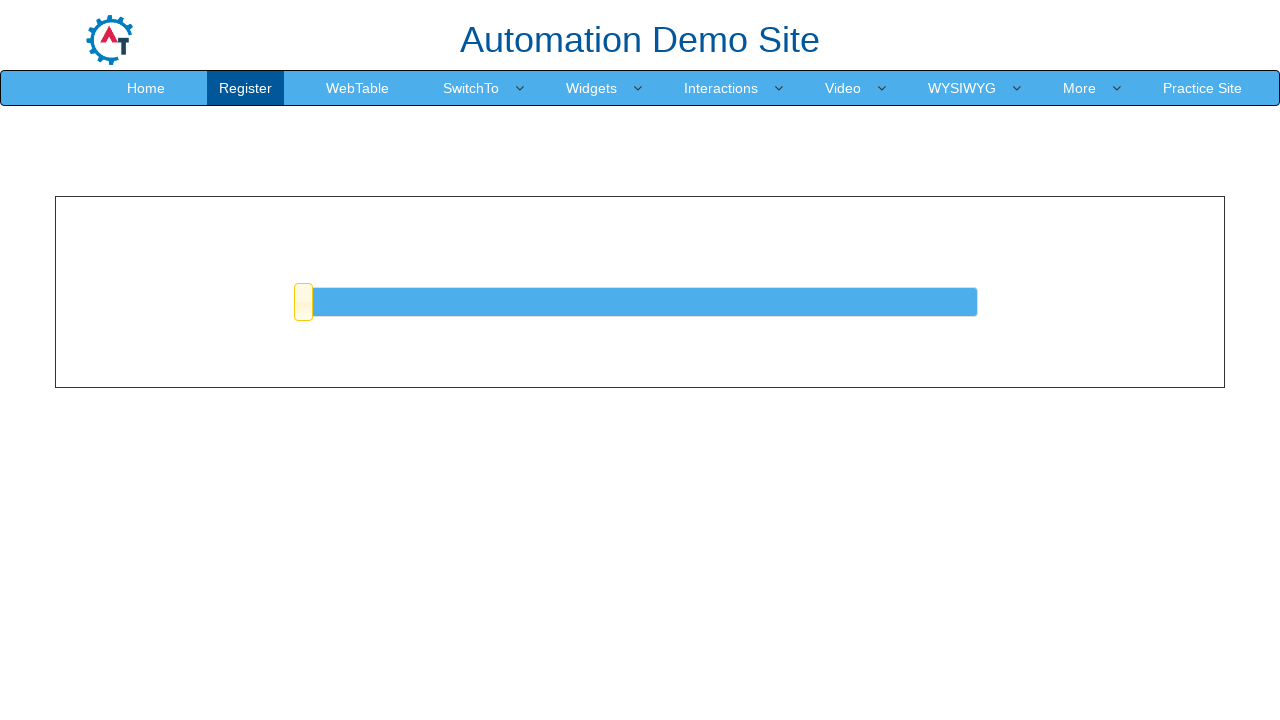

Pressed mouse button down on slider handle at (303, 302)
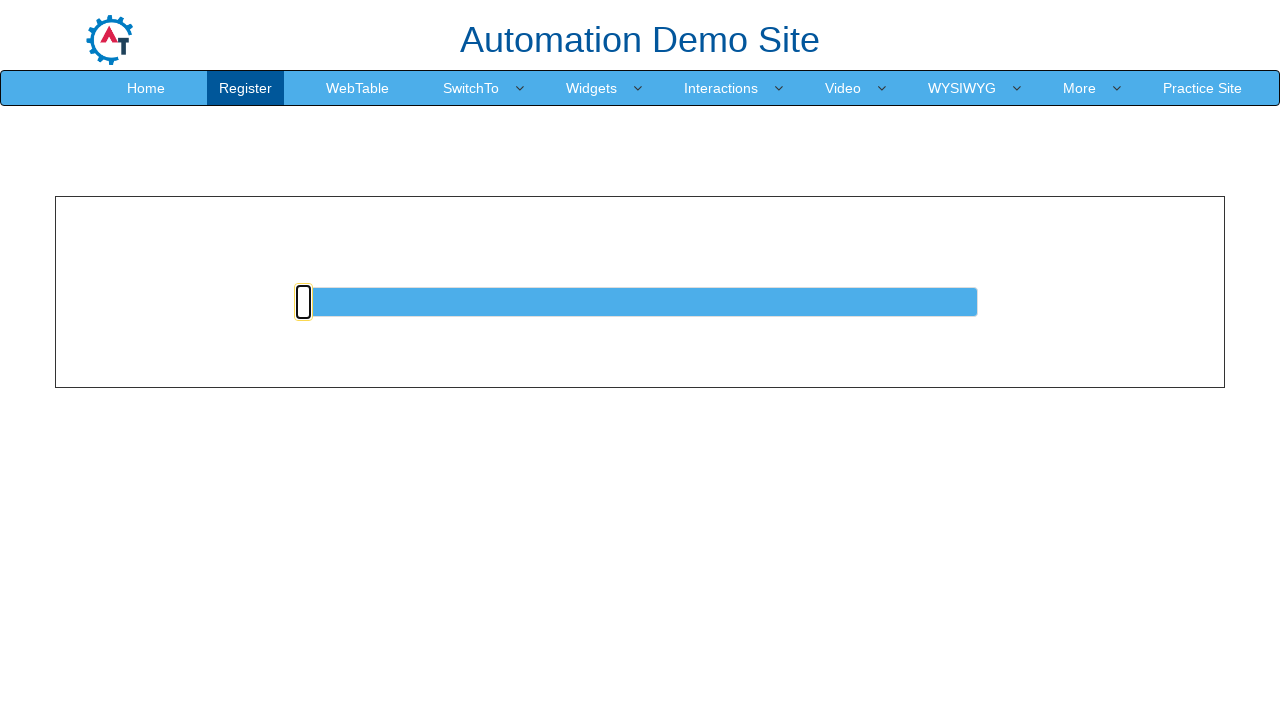

Dragged slider 200 pixels to the right at (503, 302)
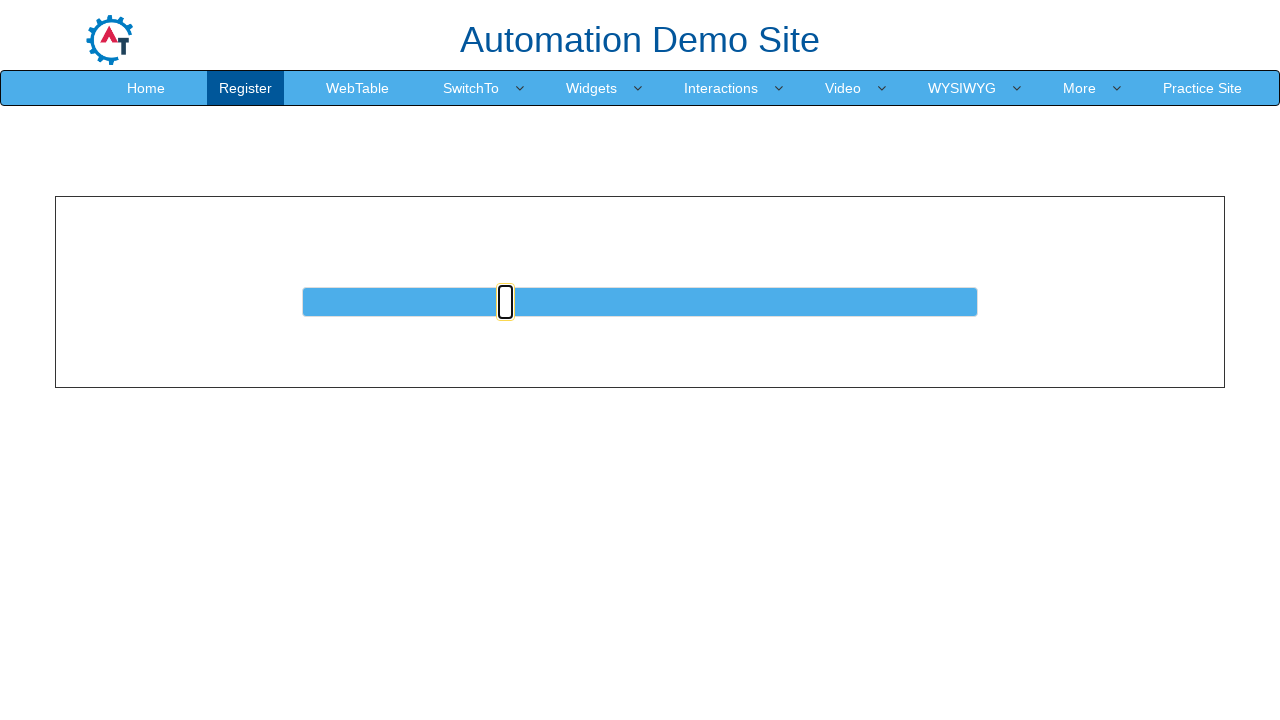

Released mouse button, slider drag completed at (503, 302)
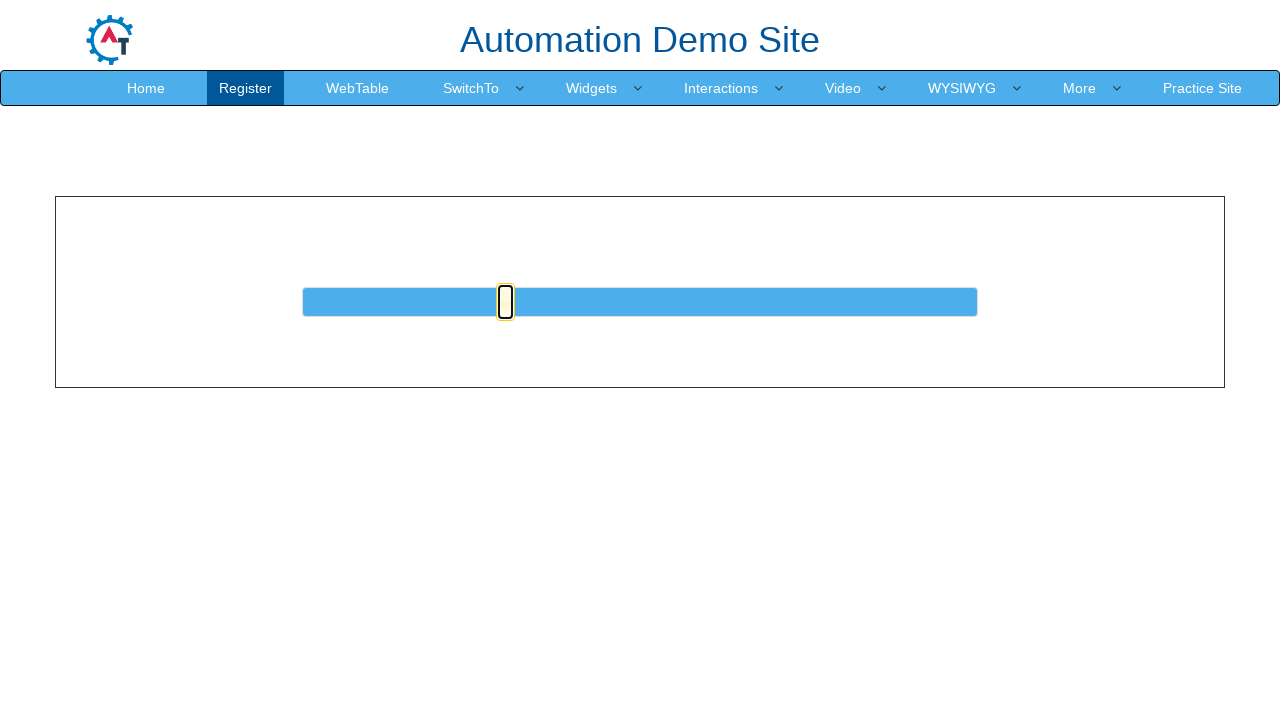

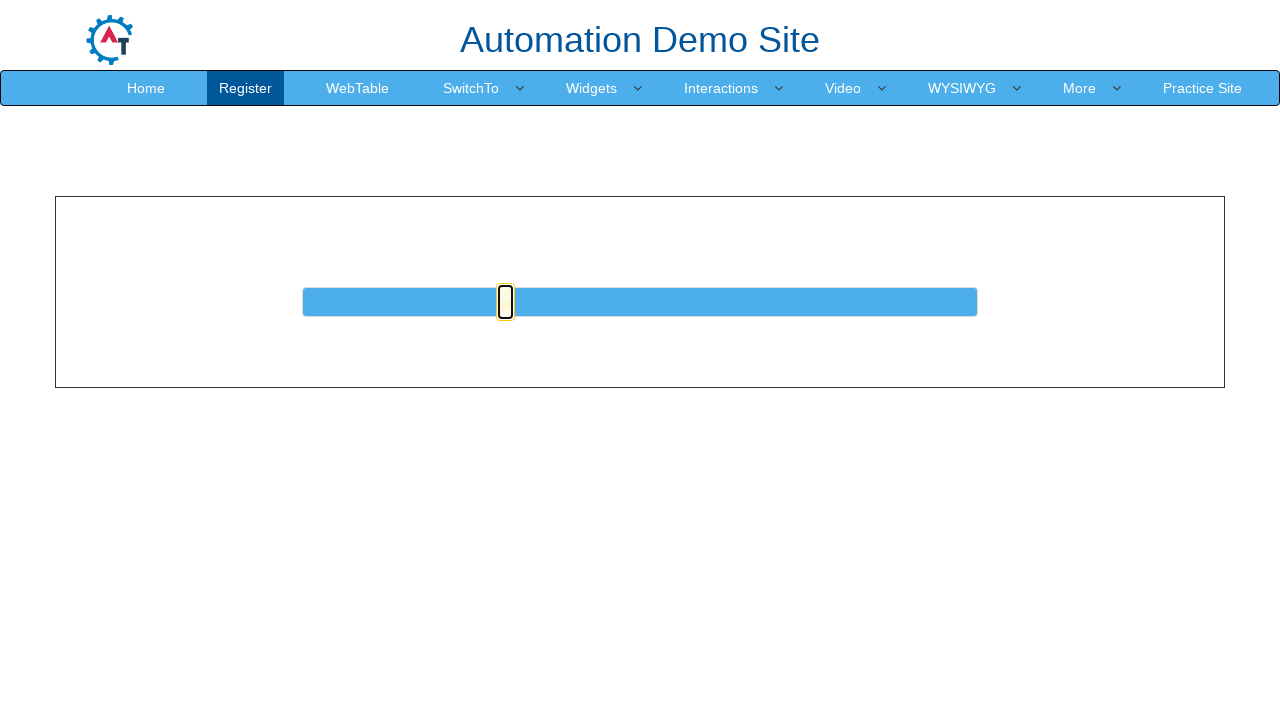